Tests the search functionality on python.org by entering a search term "pycon" and verifying results are found

Starting URL: https://python.org/

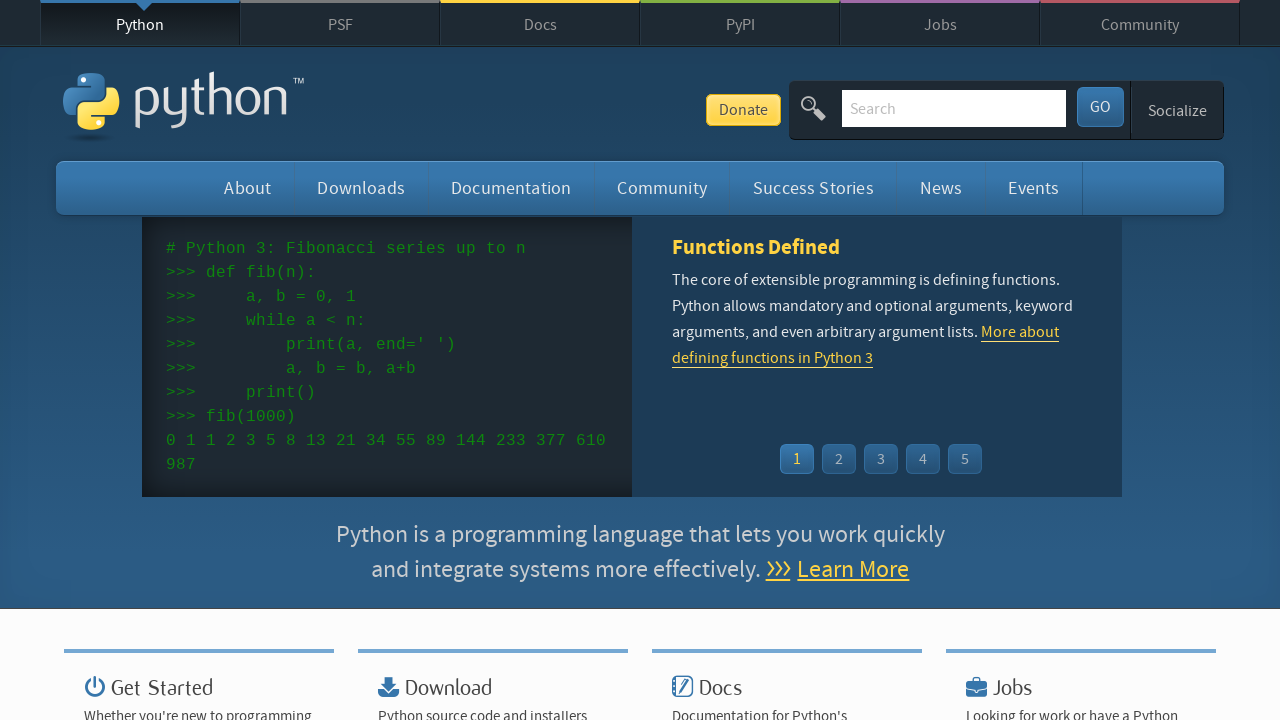

Filled search box with 'pycon' on input[name='q']
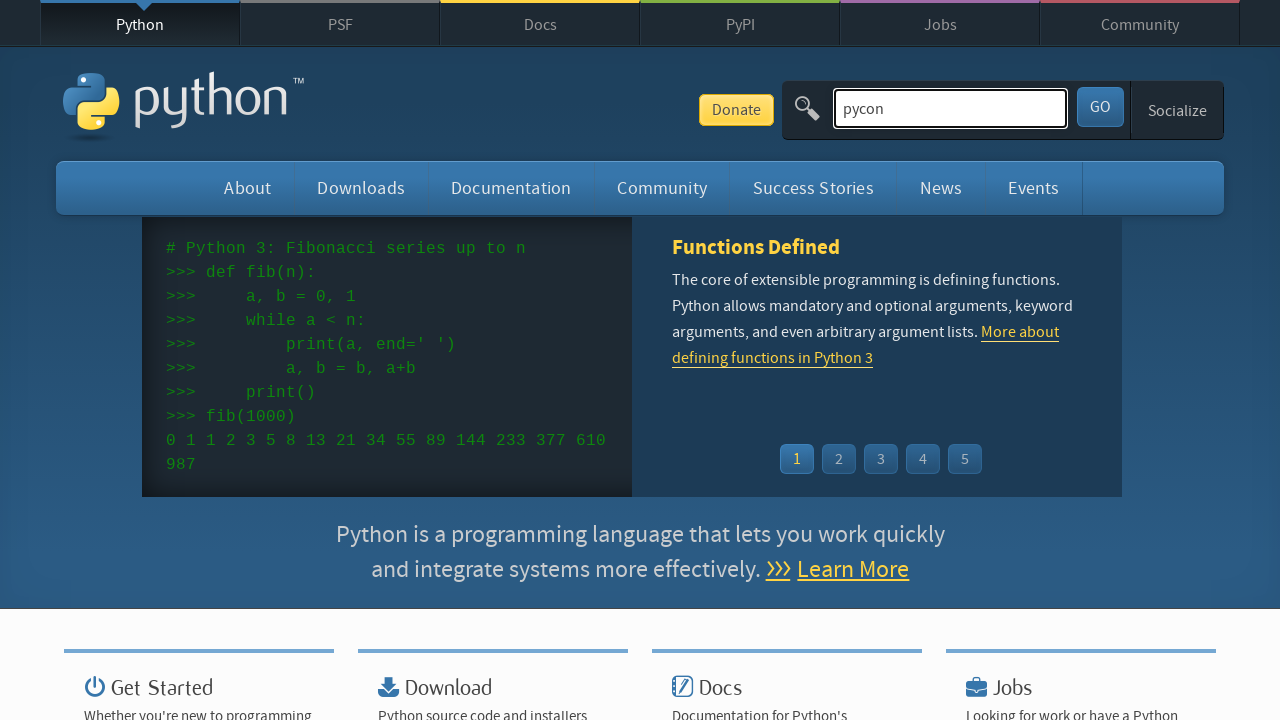

Pressed Enter to submit search for 'pycon' on input[name='q']
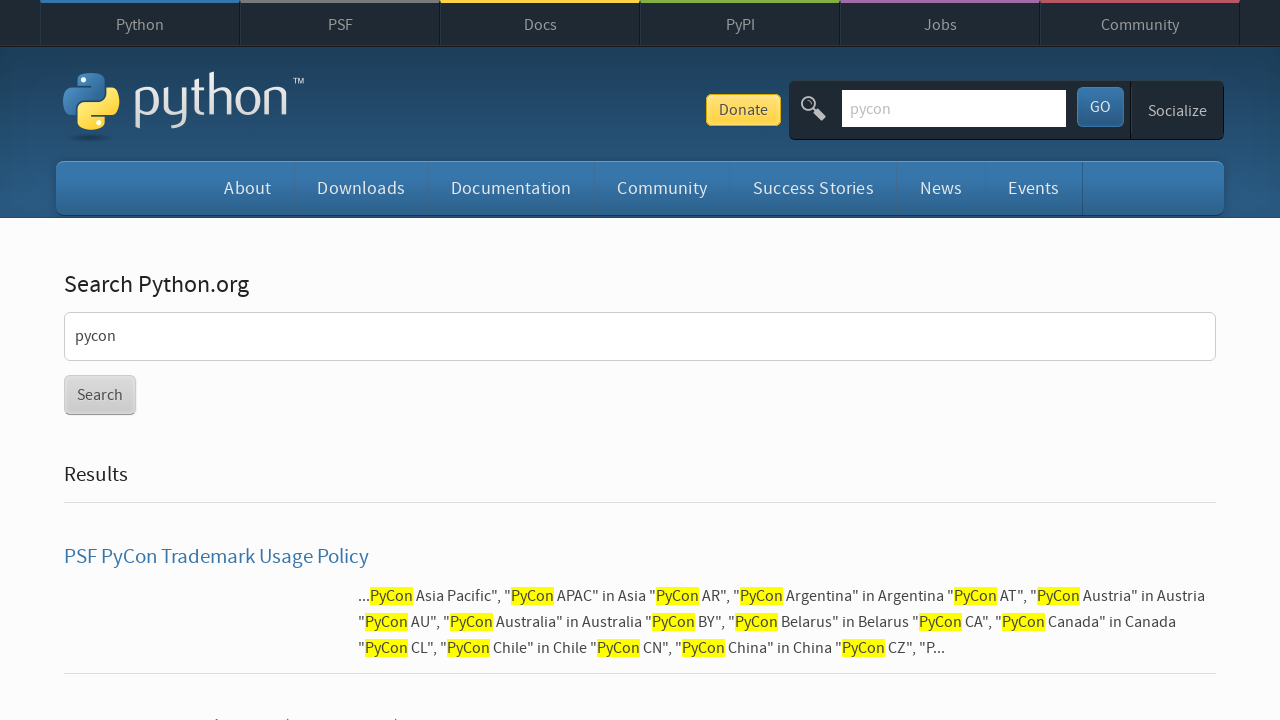

Results page loaded successfully
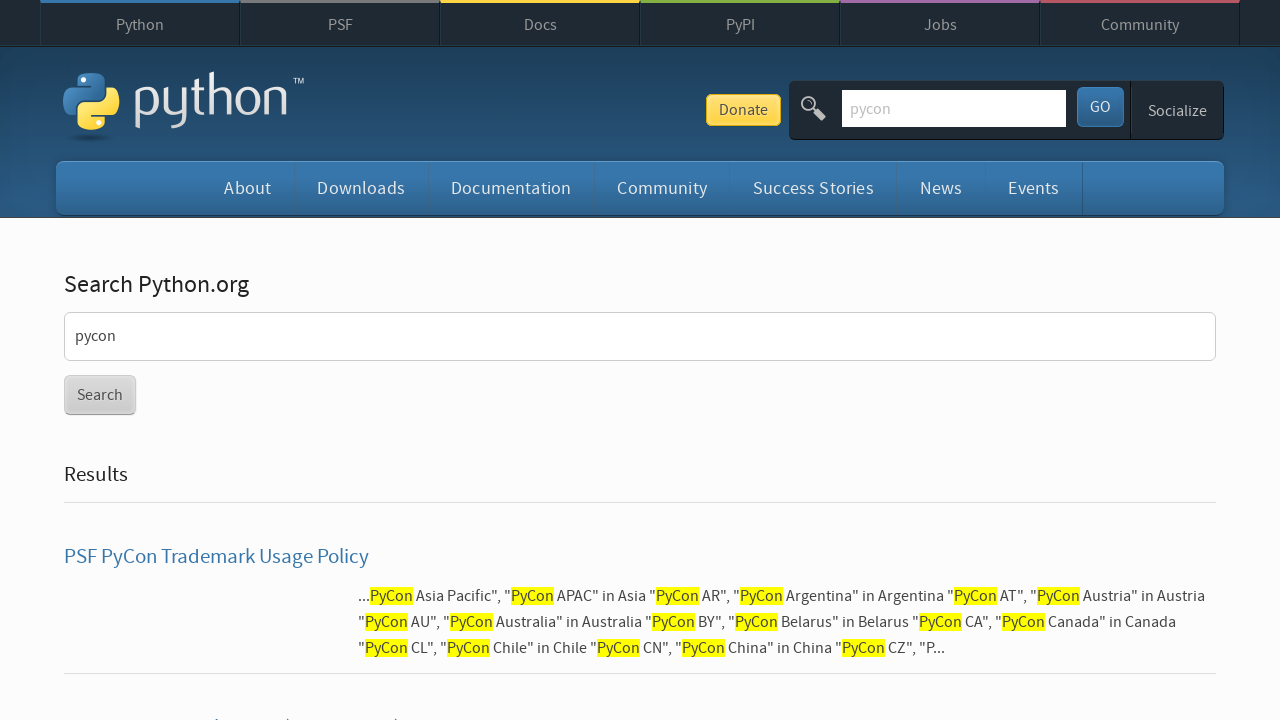

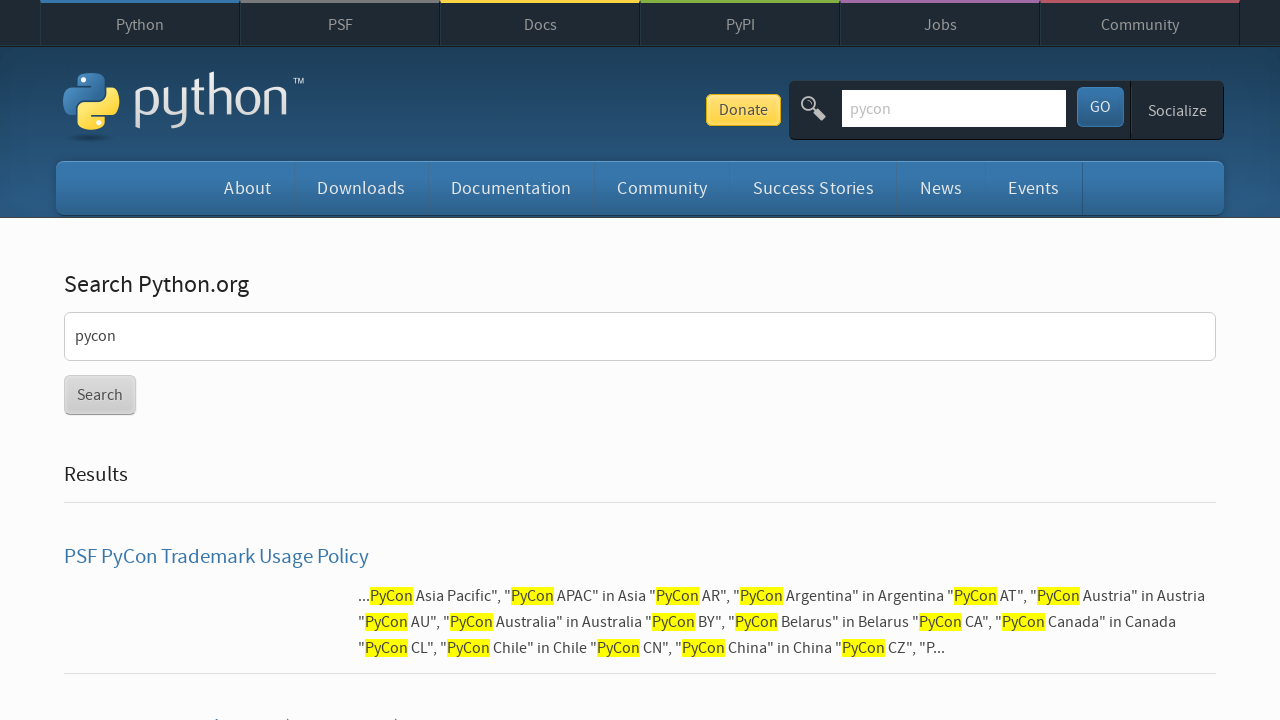